Tests iframe handling and drag-and-drop functionality by dragging an element to a droppable target within an iframe on the jQuery UI demo page

Starting URL: https://jqueryui.com/droppable/

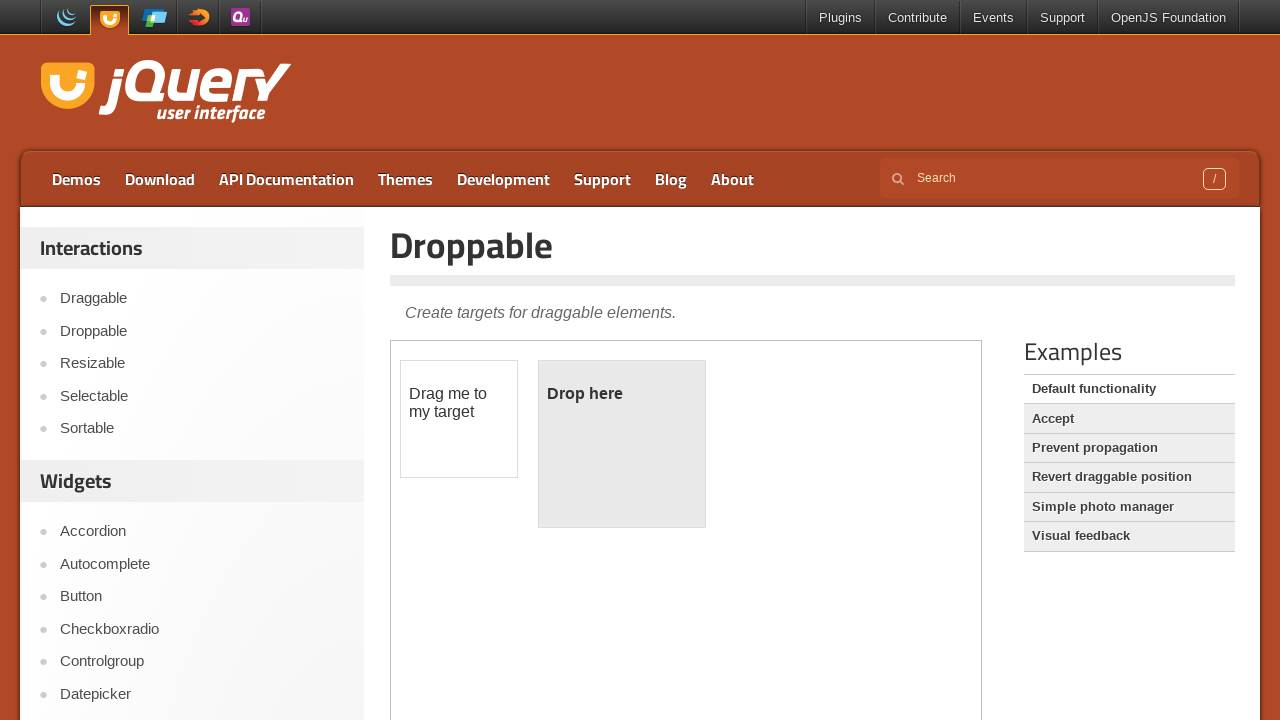

Located iframe with class 'demo-frame' containing drag and drop elements
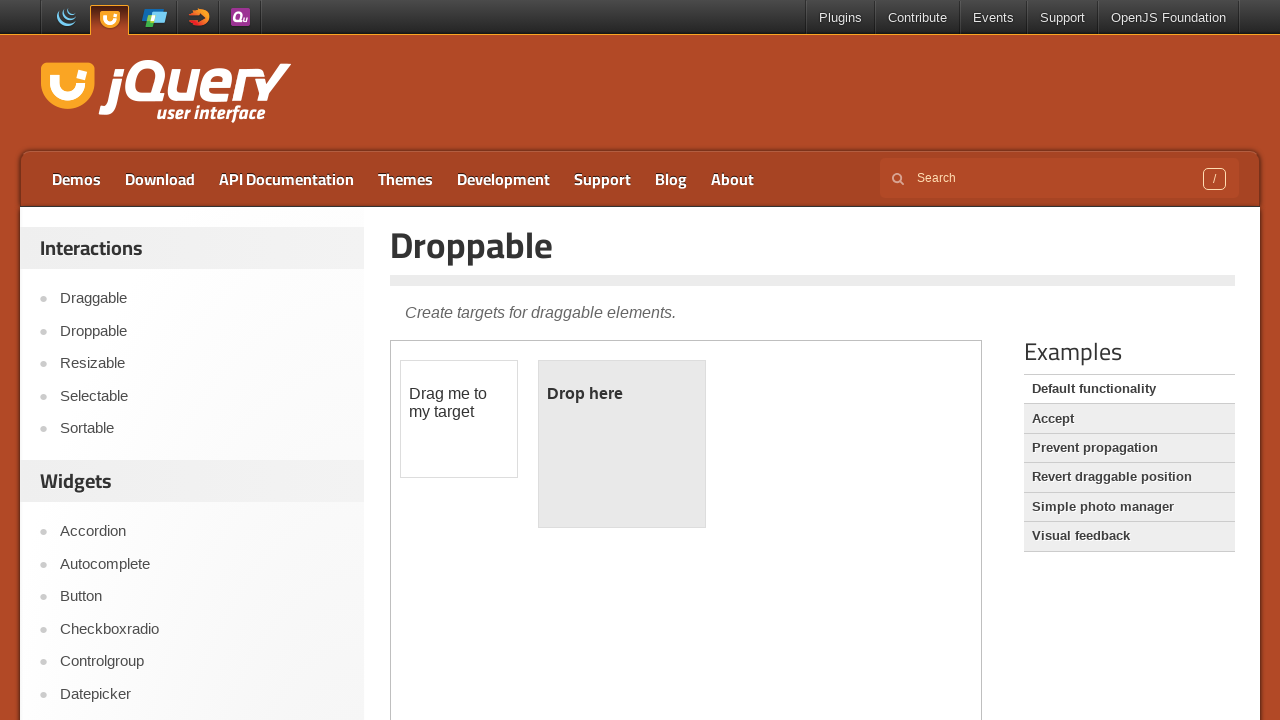

Located draggable element with id 'draggable' inside iframe
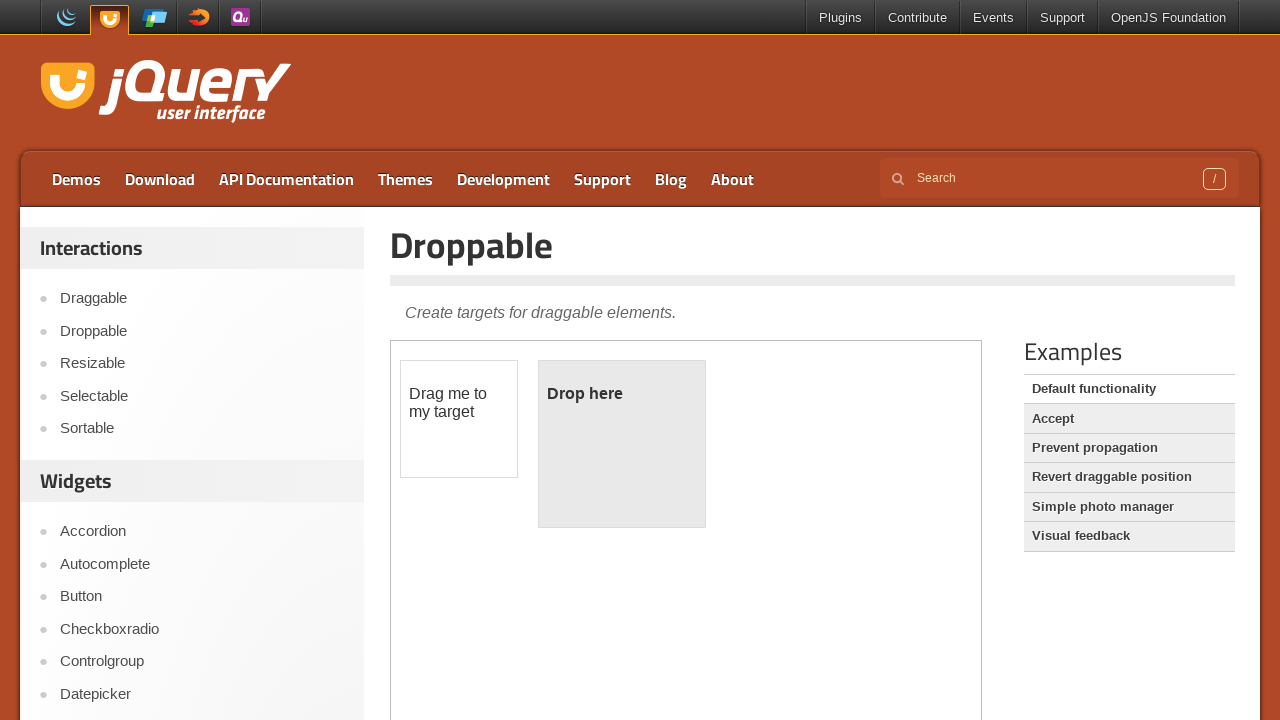

Located droppable target element with id 'droppable' inside iframe
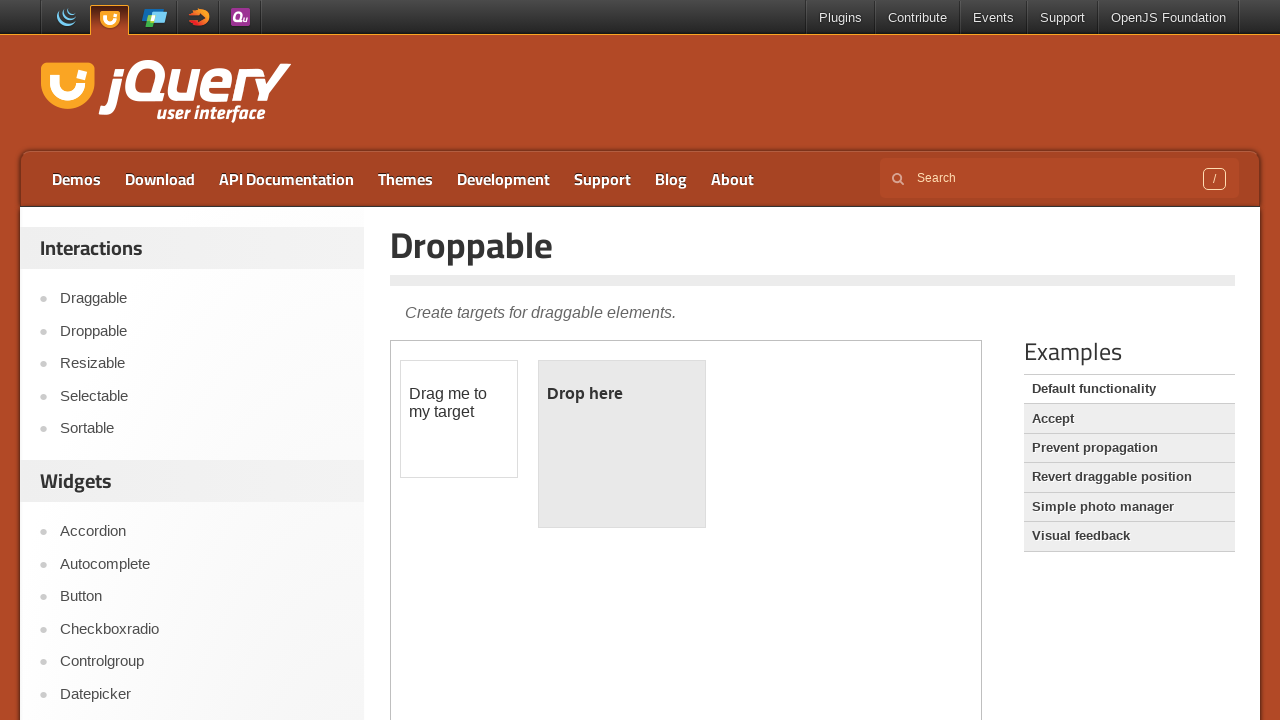

Dragged draggable element to droppable target element at (622, 444)
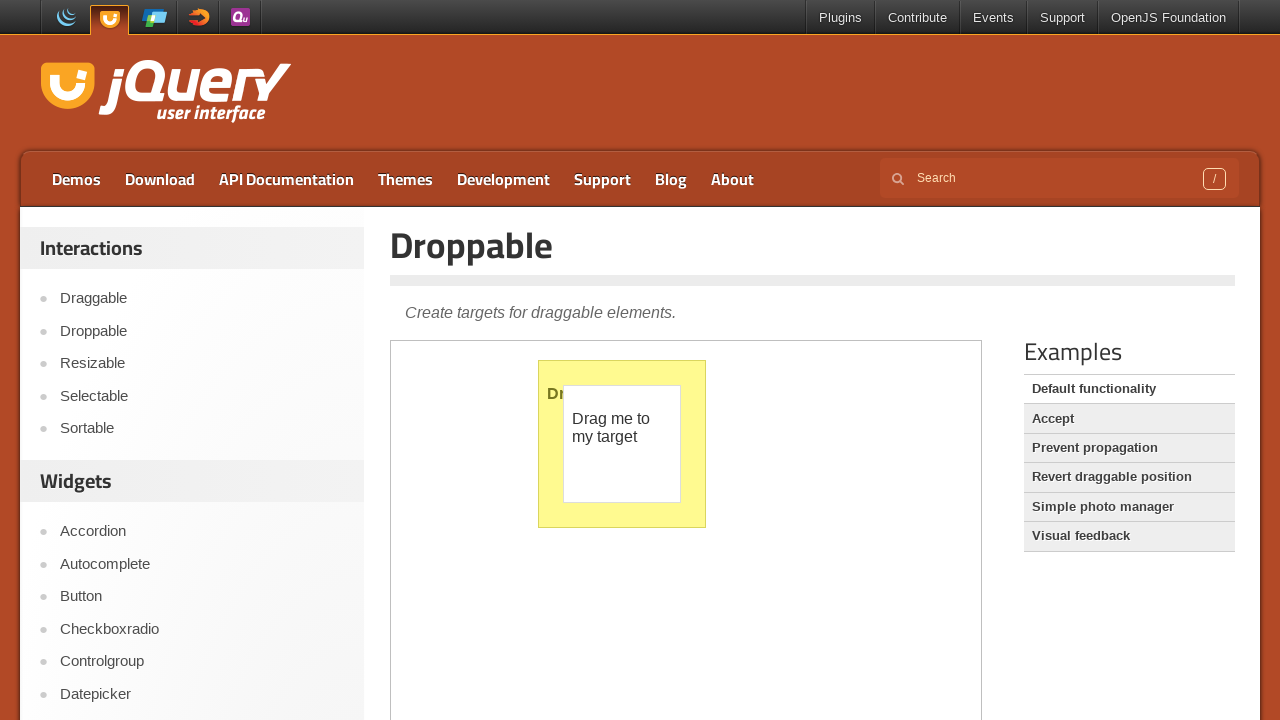

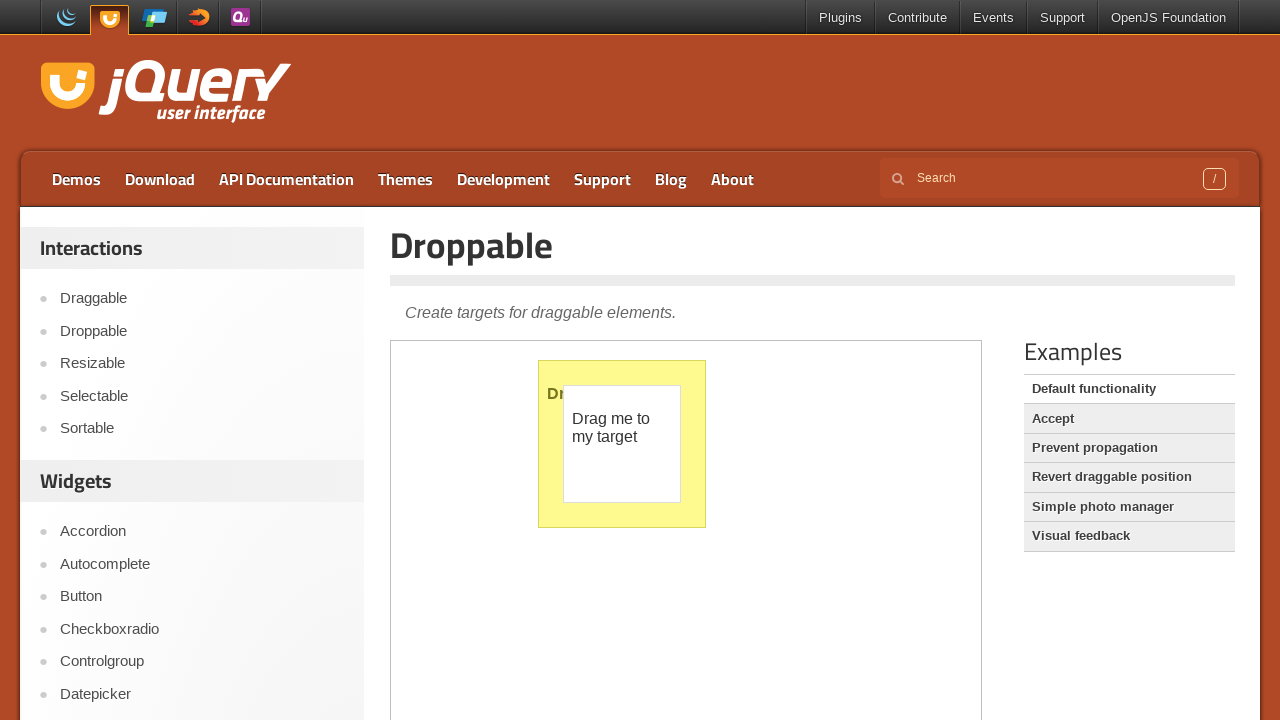